Tests multiple selection functionality on jQuery UI selectable demo by holding Ctrl key and clicking multiple items

Starting URL: https://jqueryui.com/selectable/

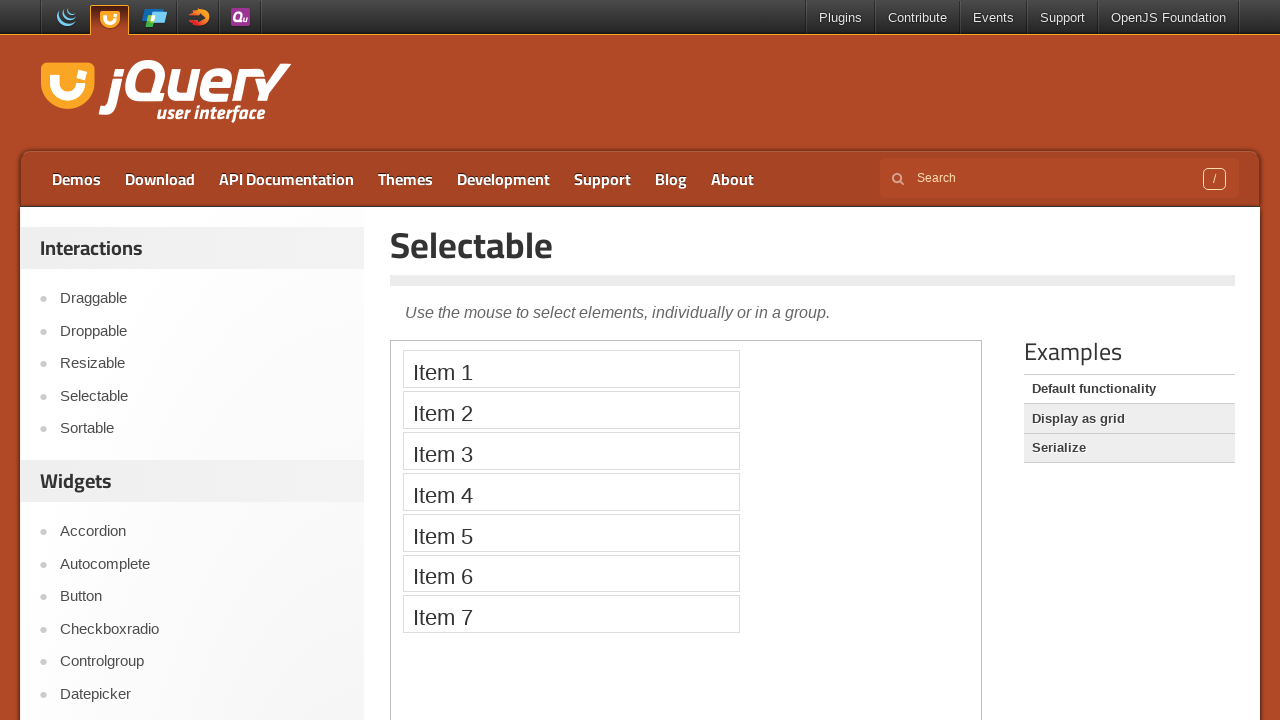

Located the demo iframe
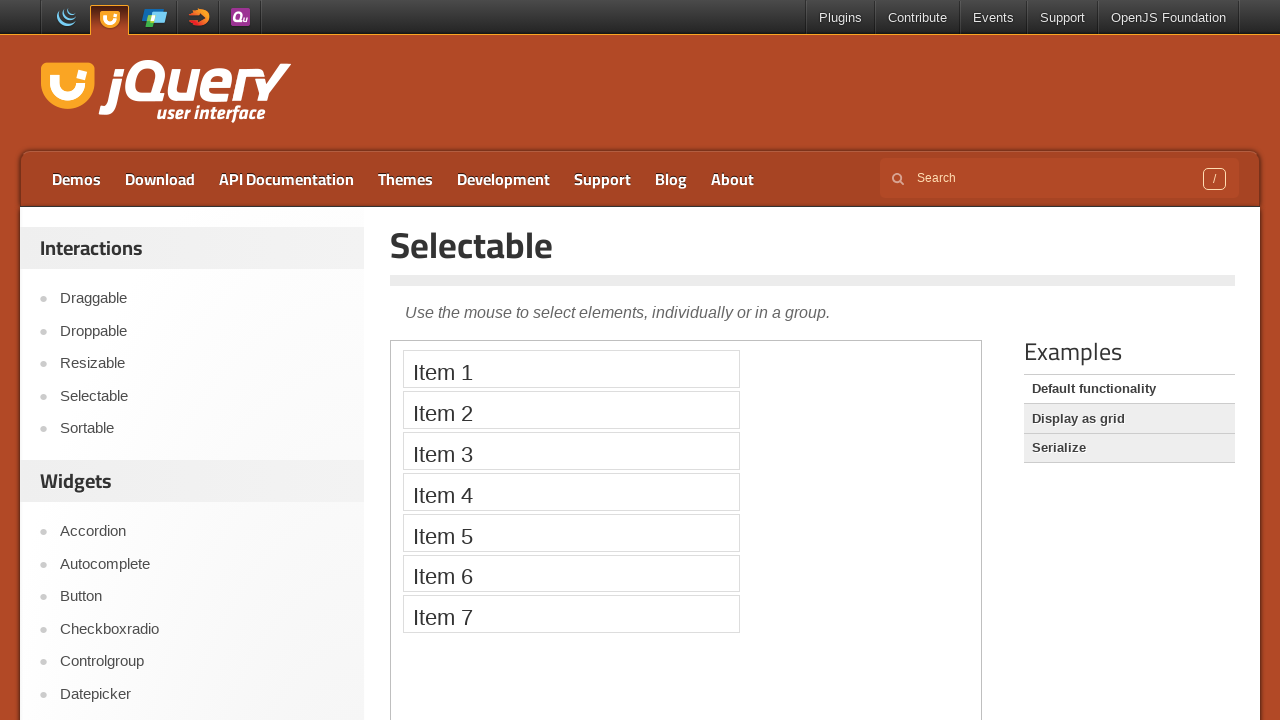

Located all selectable list items
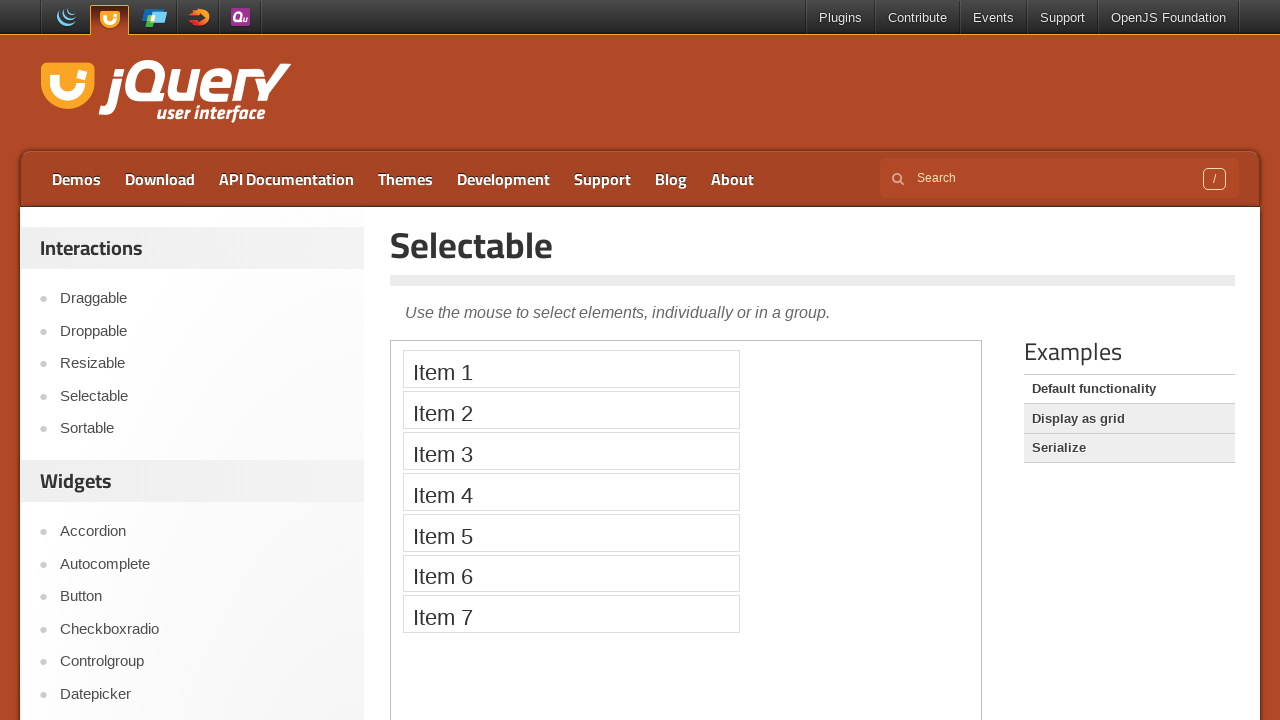

Clicked first item (index 0) while holding Ctrl at (571, 369) on .demo-frame >> internal:control=enter-frame >> #selectable li >> nth=0
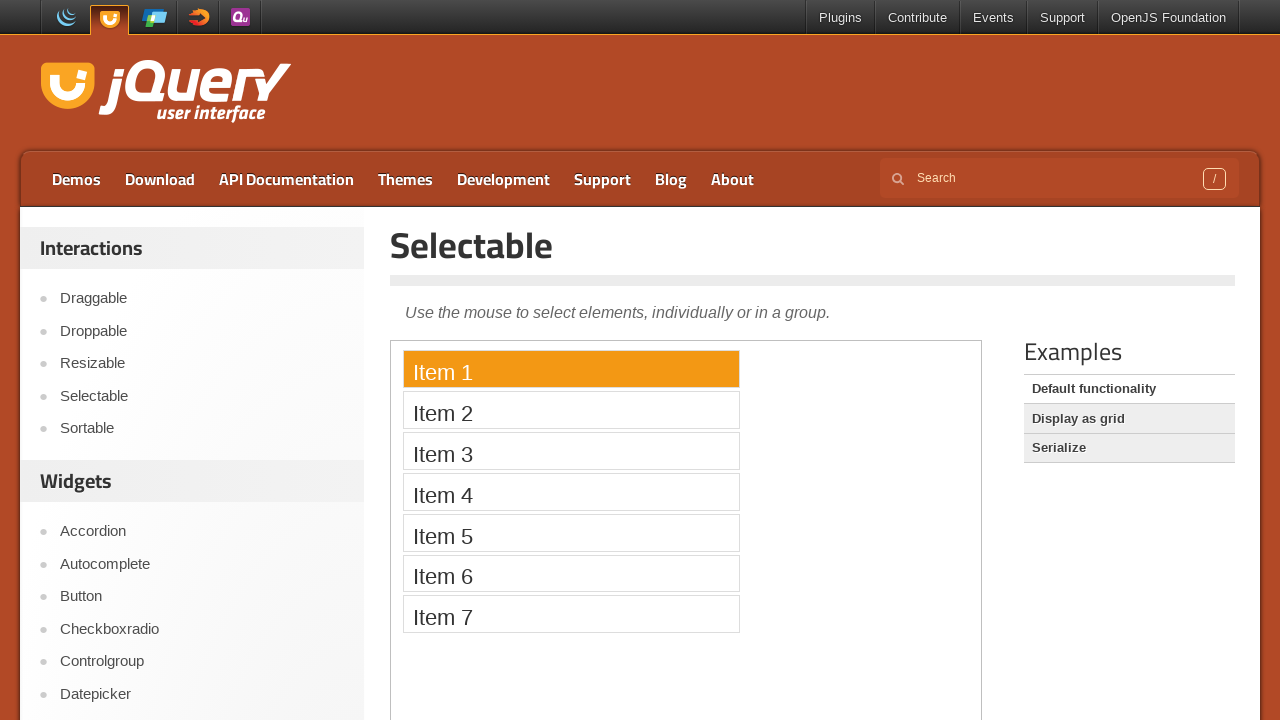

Clicked third item (index 2) while holding Ctrl at (571, 451) on .demo-frame >> internal:control=enter-frame >> #selectable li >> nth=2
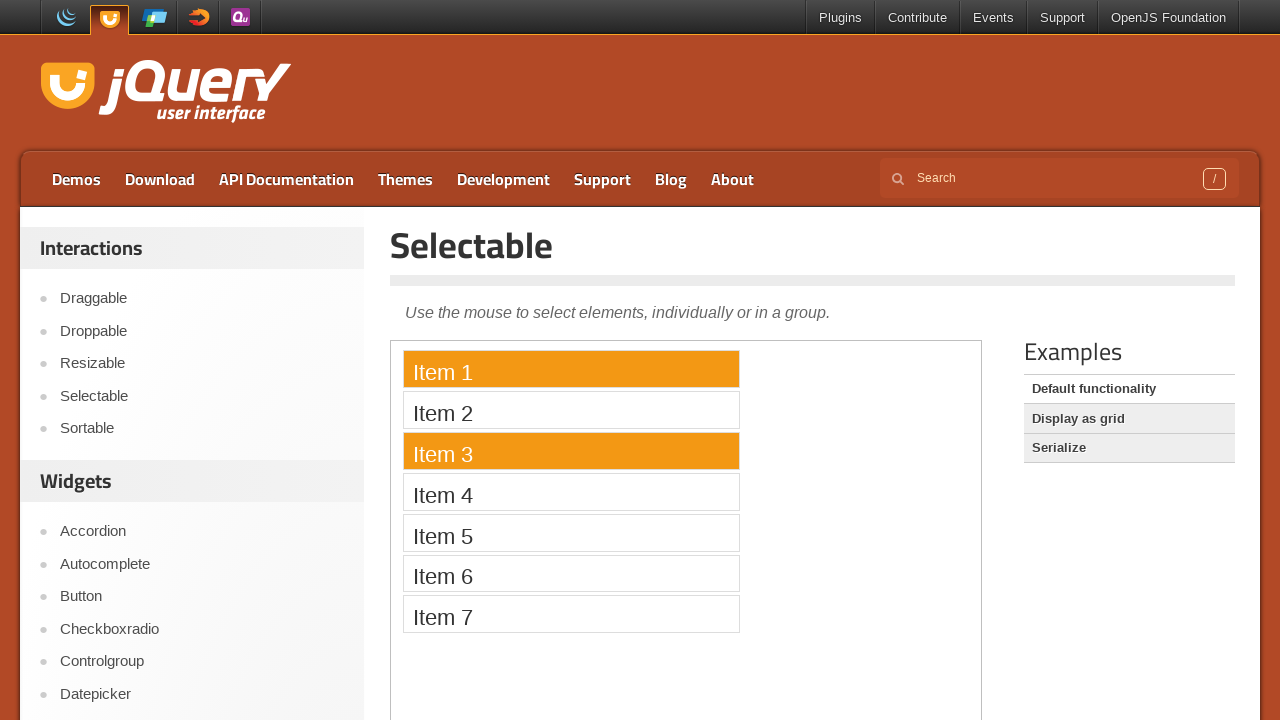

Clicked fifth item (index 4) while holding Ctrl at (571, 532) on .demo-frame >> internal:control=enter-frame >> #selectable li >> nth=4
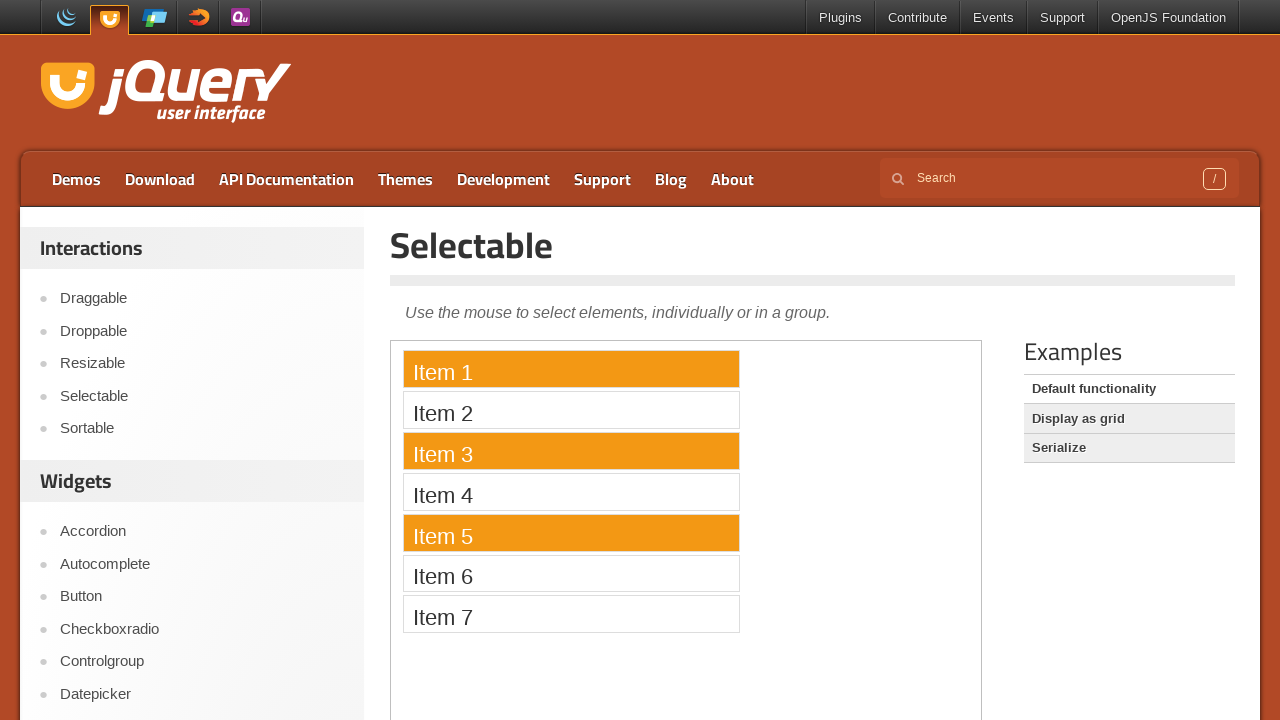

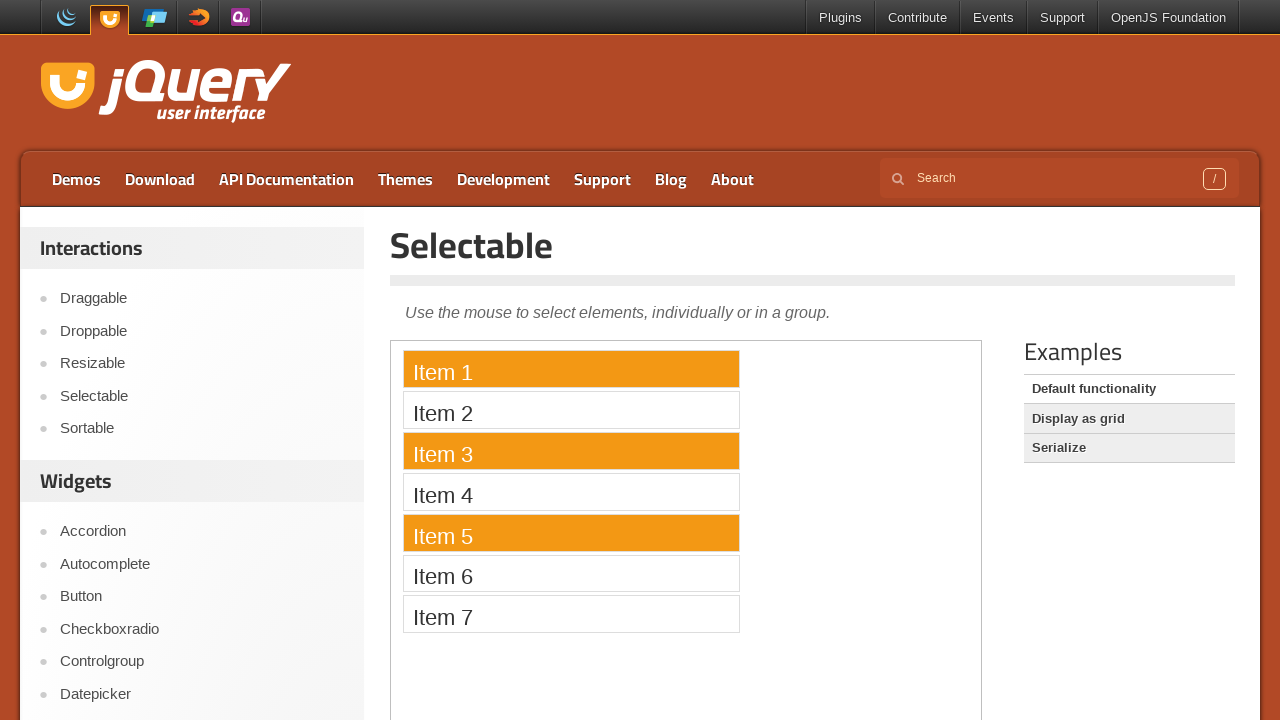